Tests table sorting functionality by clicking on a column header to sort vegetables, then navigates through paginated table results using the Next button to find a specific item (Rice).

Starting URL: https://rahulshettyacademy.com/seleniumPractise/#/offers

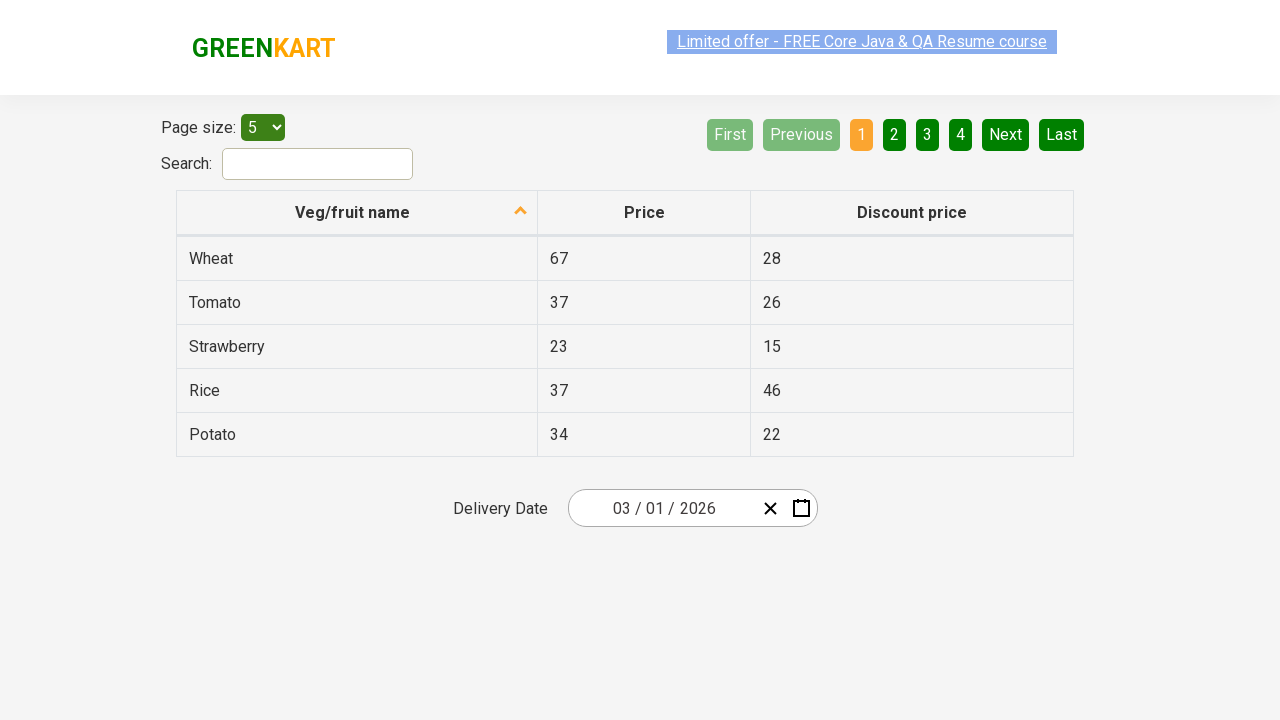

Clicked first column header to sort vegetables by name at (357, 213) on xpath=//tr/th[1]
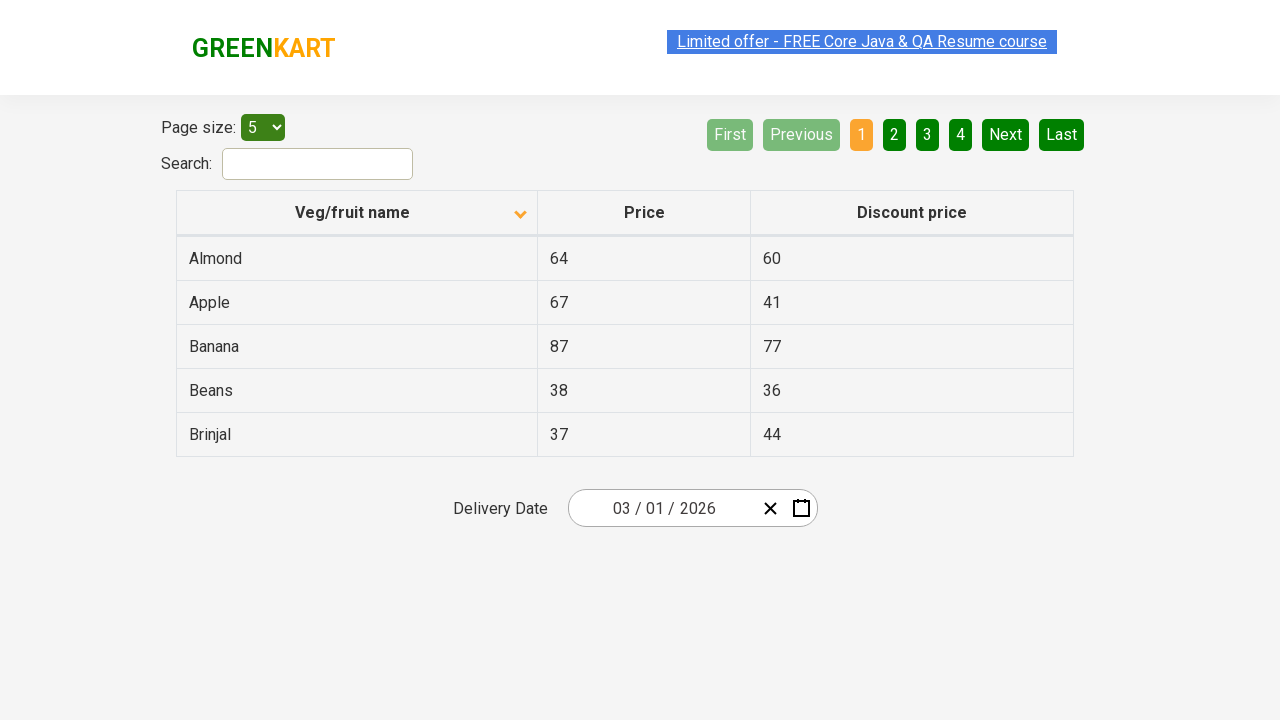

Waited for table data to load after sorting
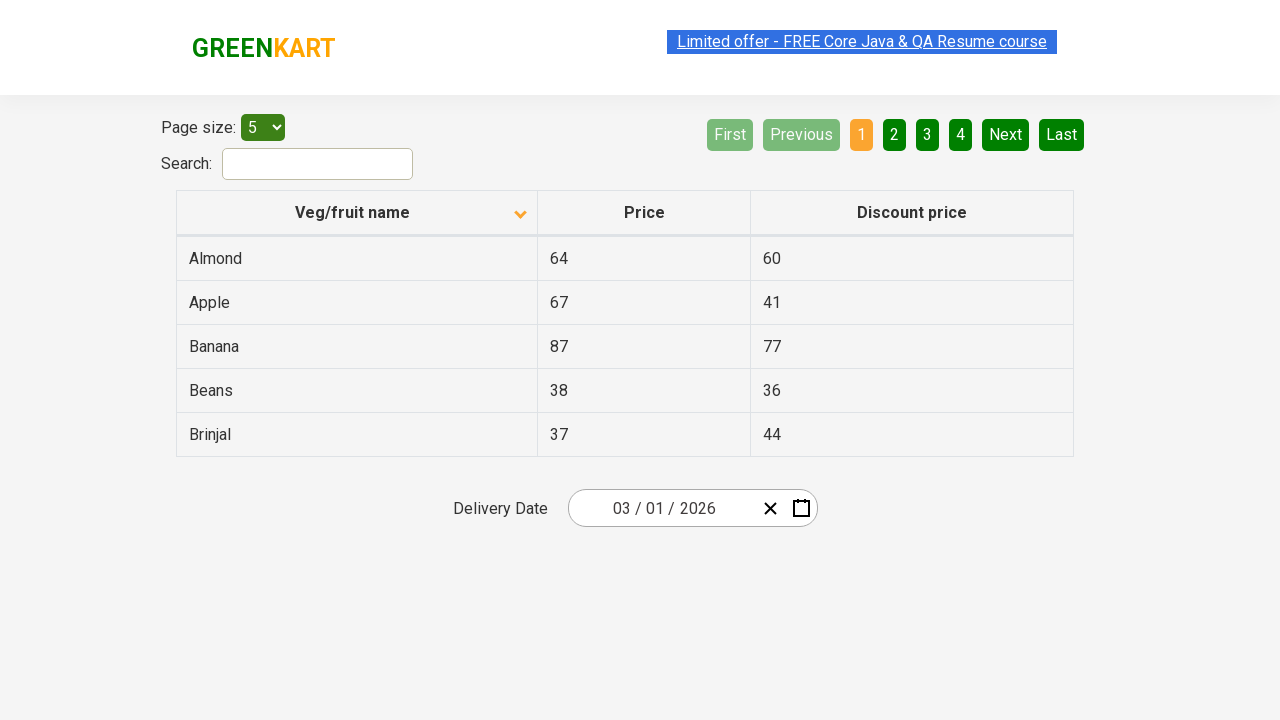

Retrieved 5 vegetable names from first column
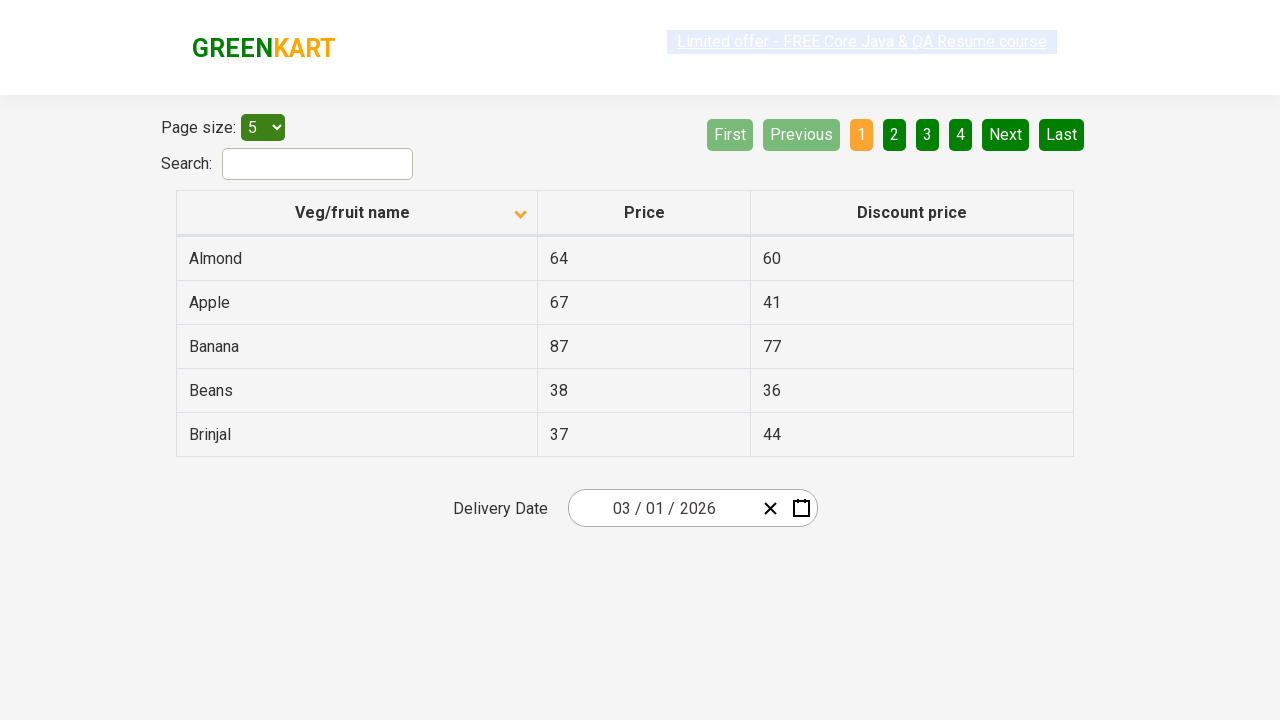

Verified vegetables are sorted in ascending alphabetical order
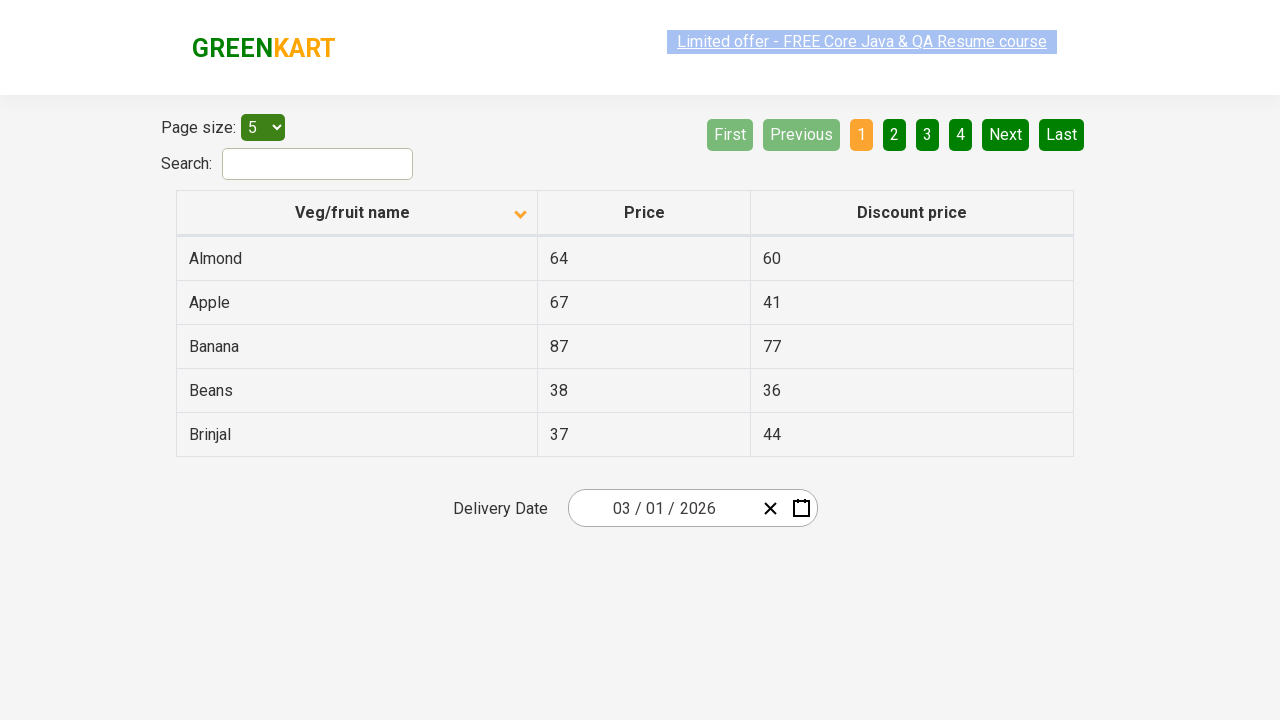

Retrieved 5 vegetable names from current page
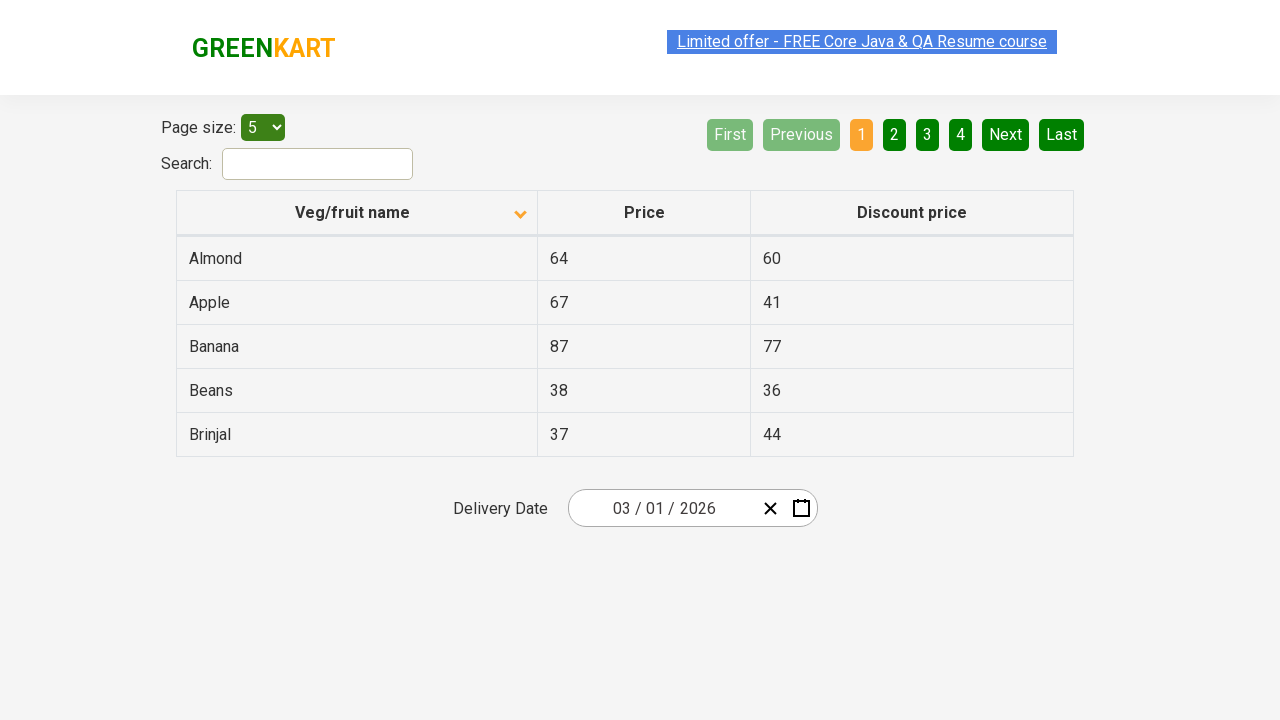

Clicked Next button to navigate to next page of results at (1006, 134) on [aria-label='Next']
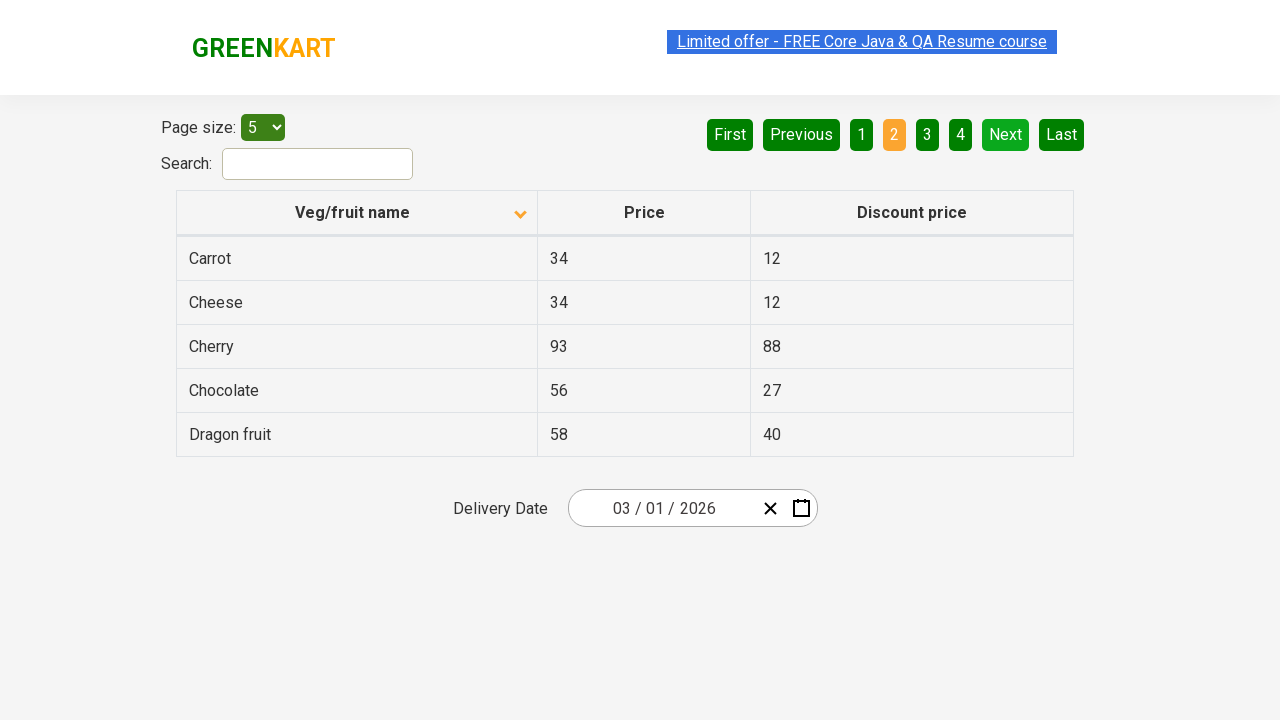

Waited for table to update after pagination
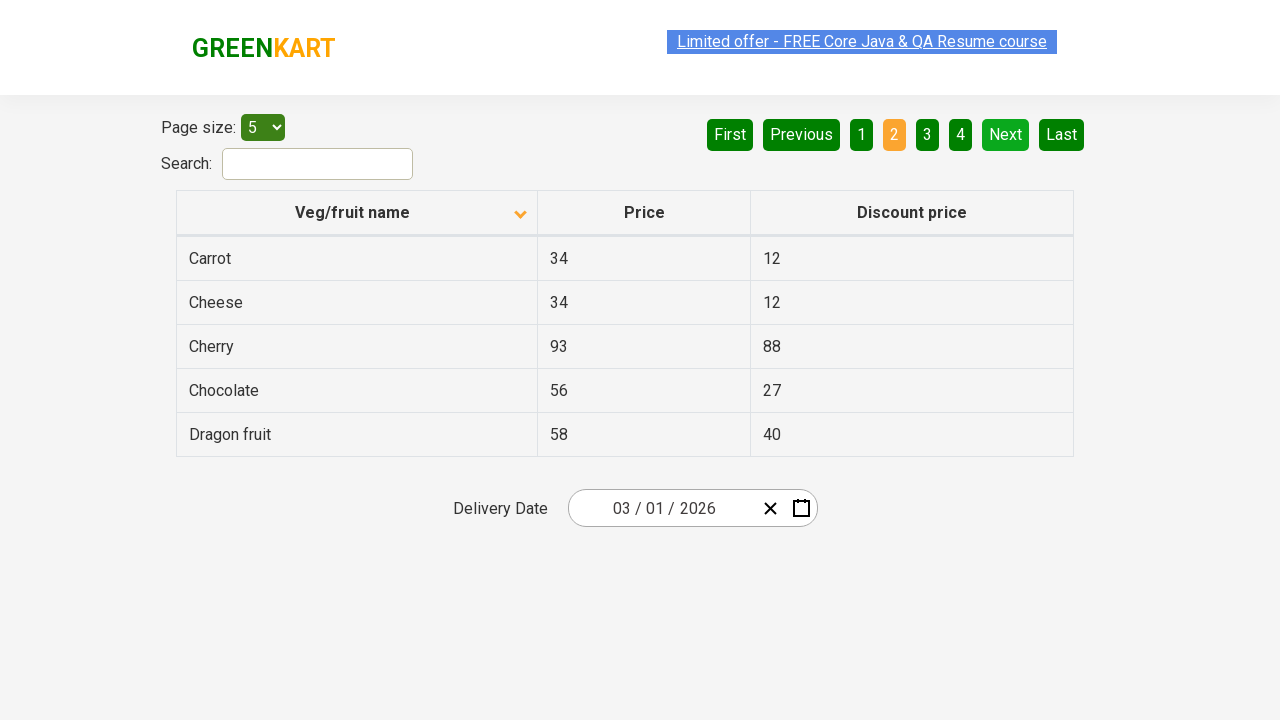

Retrieved 5 vegetable names from current page
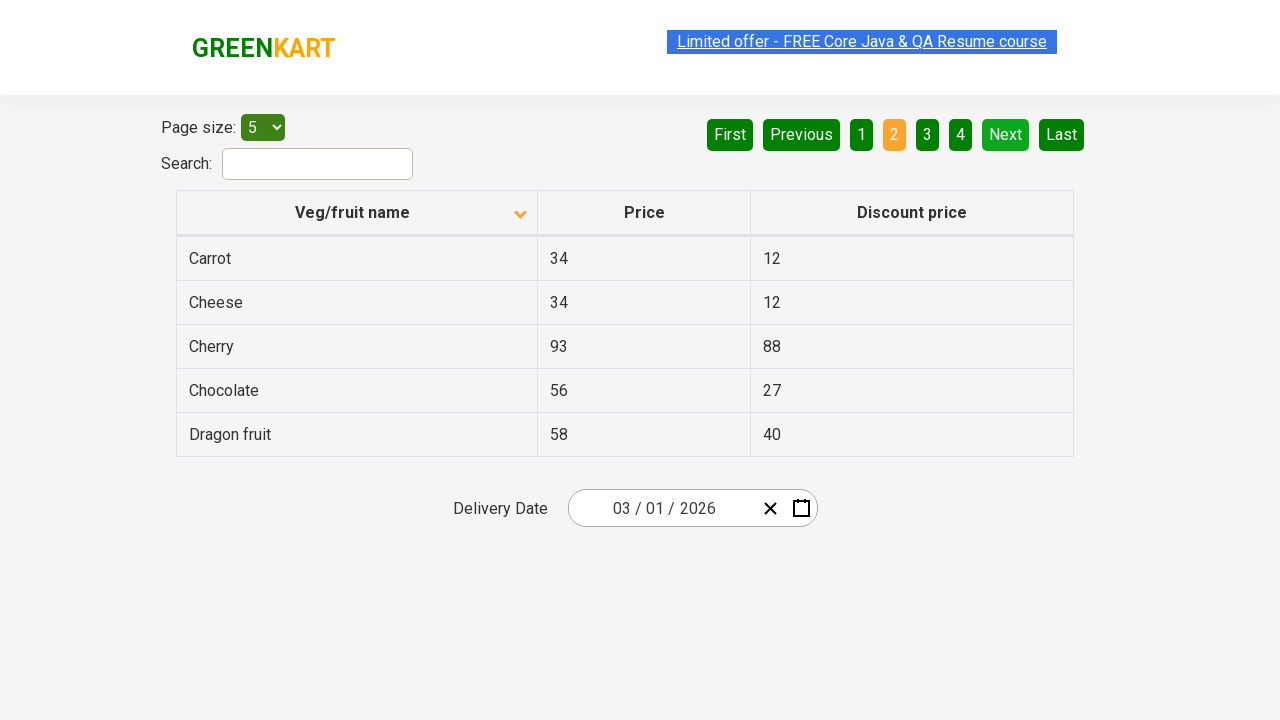

Clicked Next button to navigate to next page of results at (1006, 134) on [aria-label='Next']
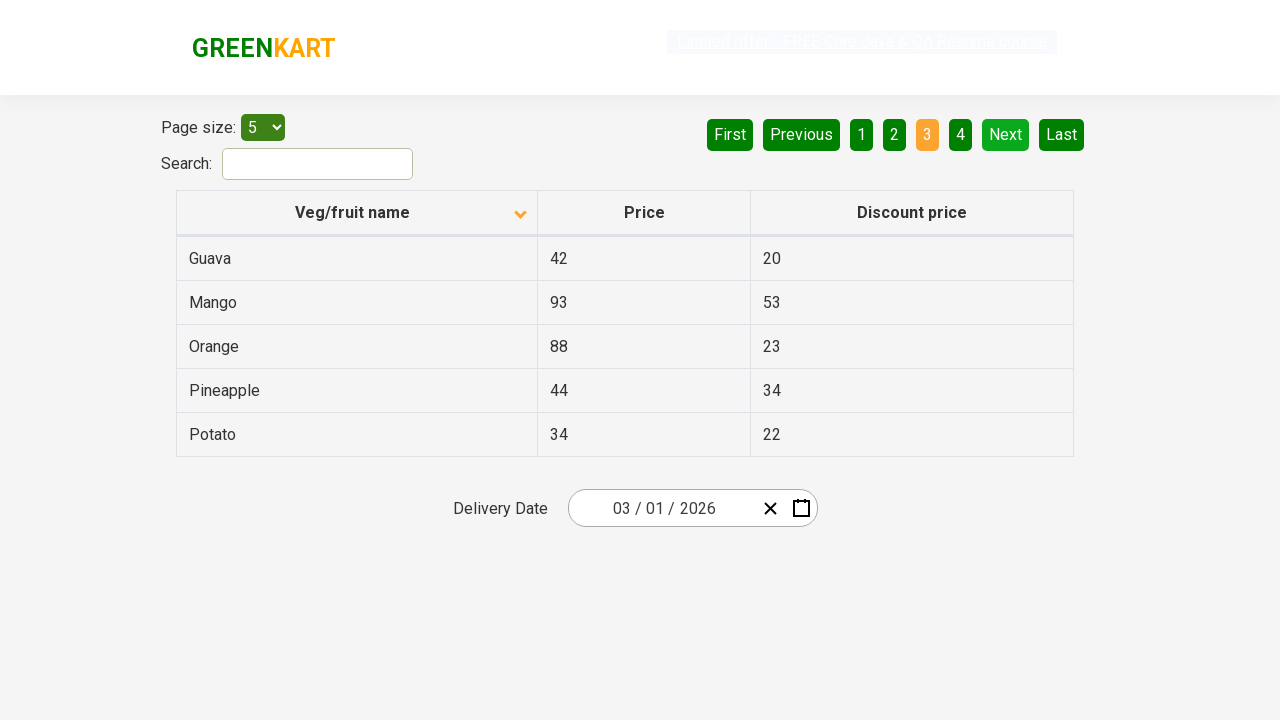

Waited for table to update after pagination
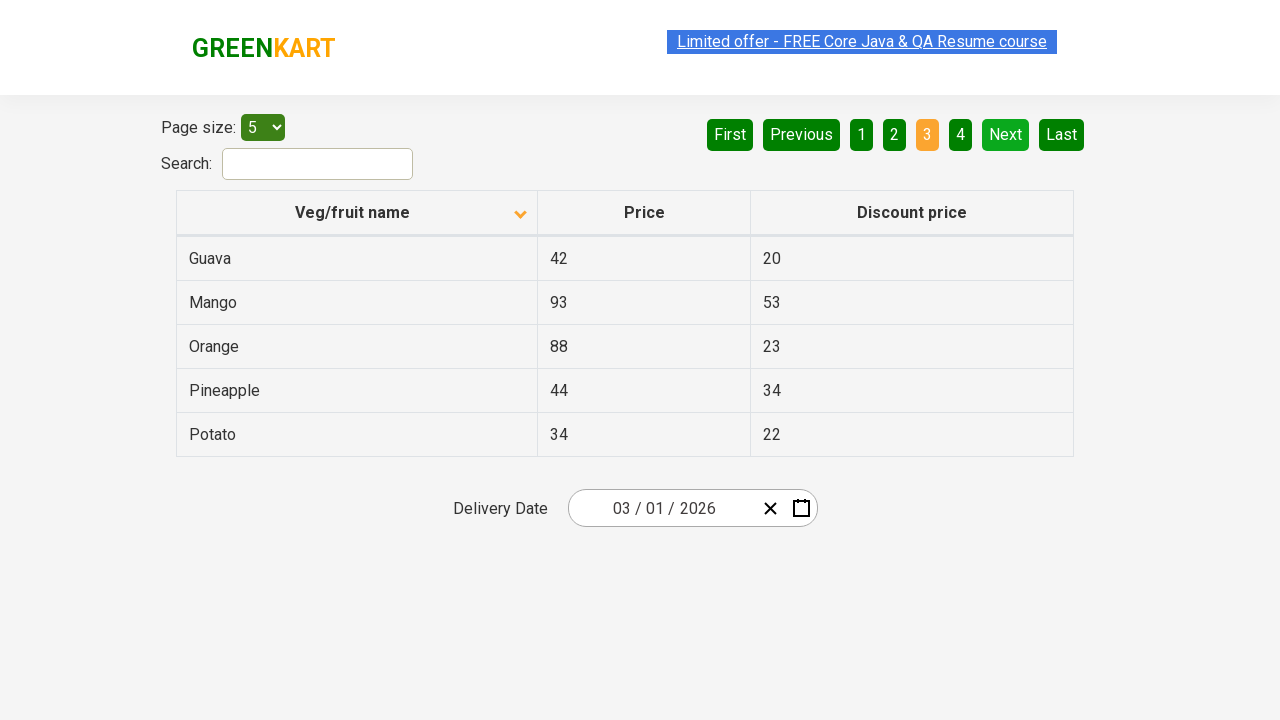

Retrieved 5 vegetable names from current page
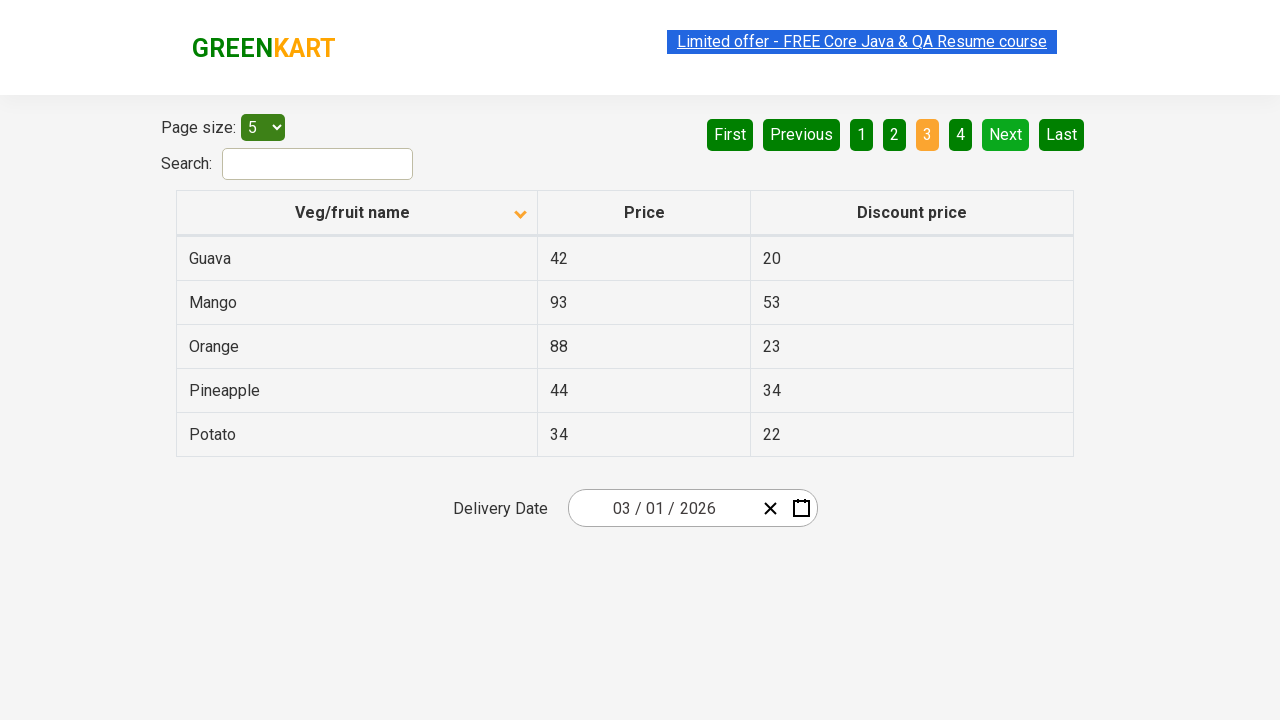

Clicked Next button to navigate to next page of results at (1006, 134) on [aria-label='Next']
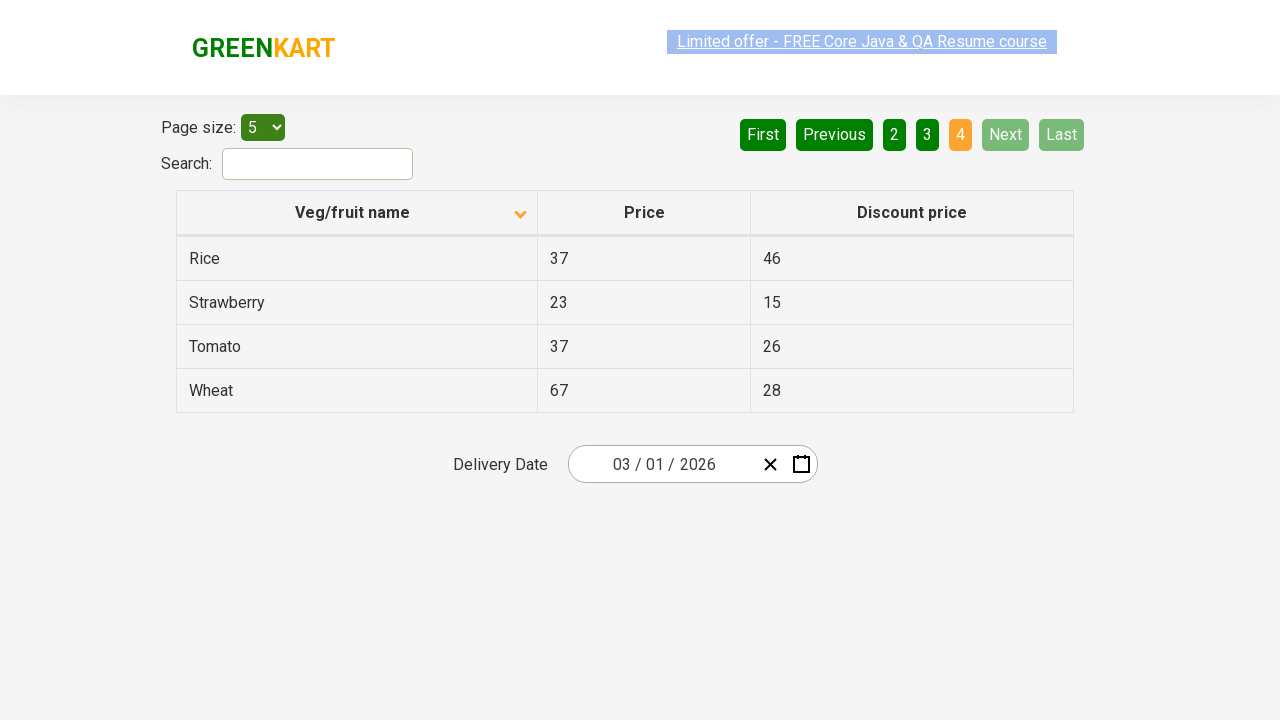

Waited for table to update after pagination
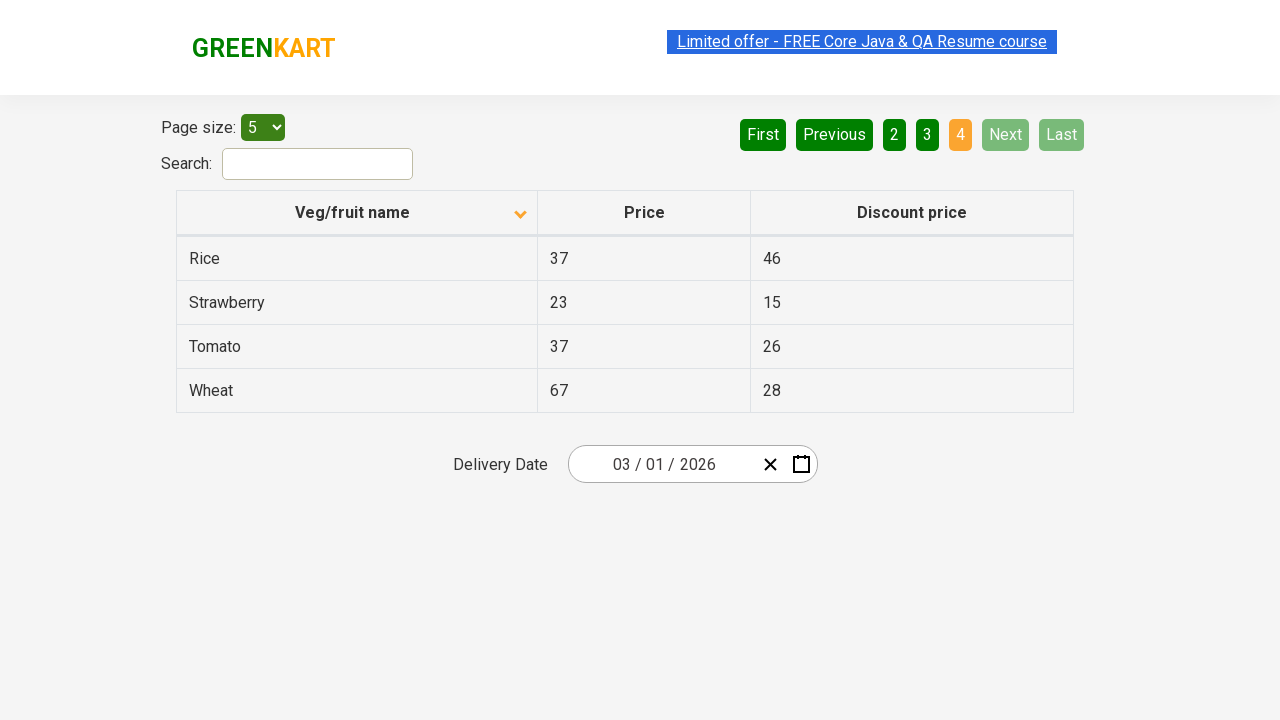

Retrieved 4 vegetable names from current page
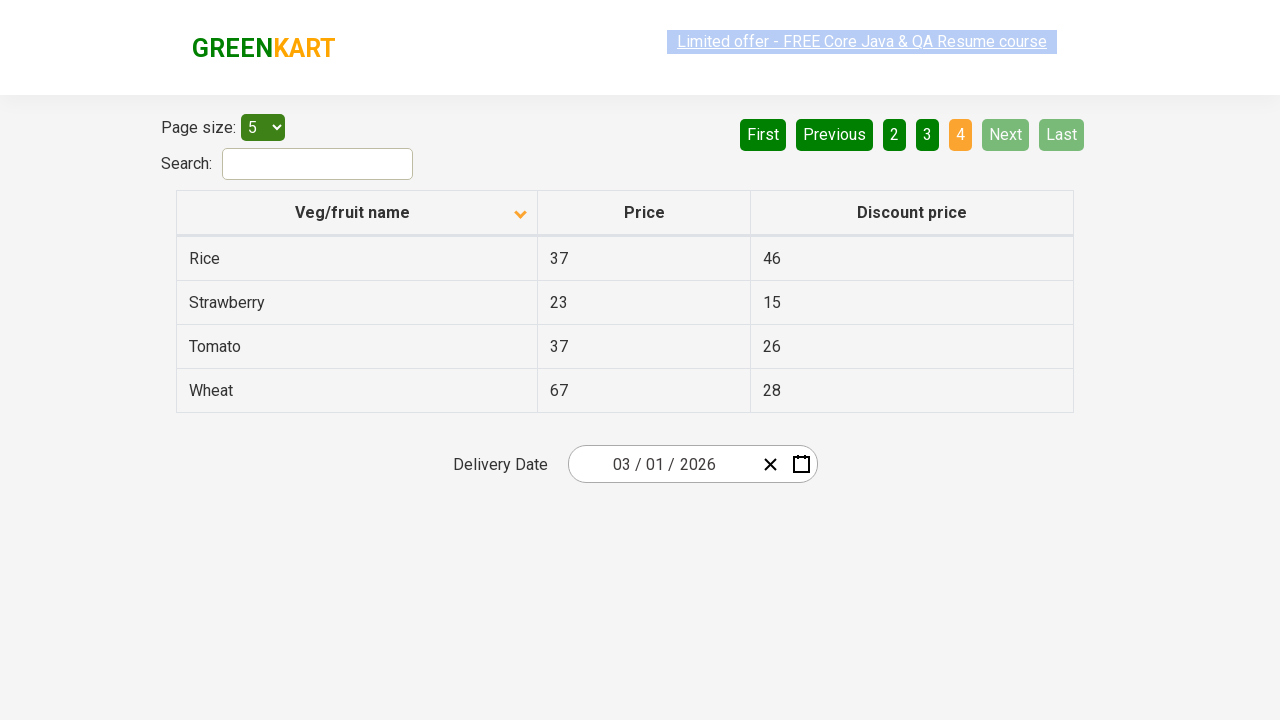

Found 'Rice' in the table
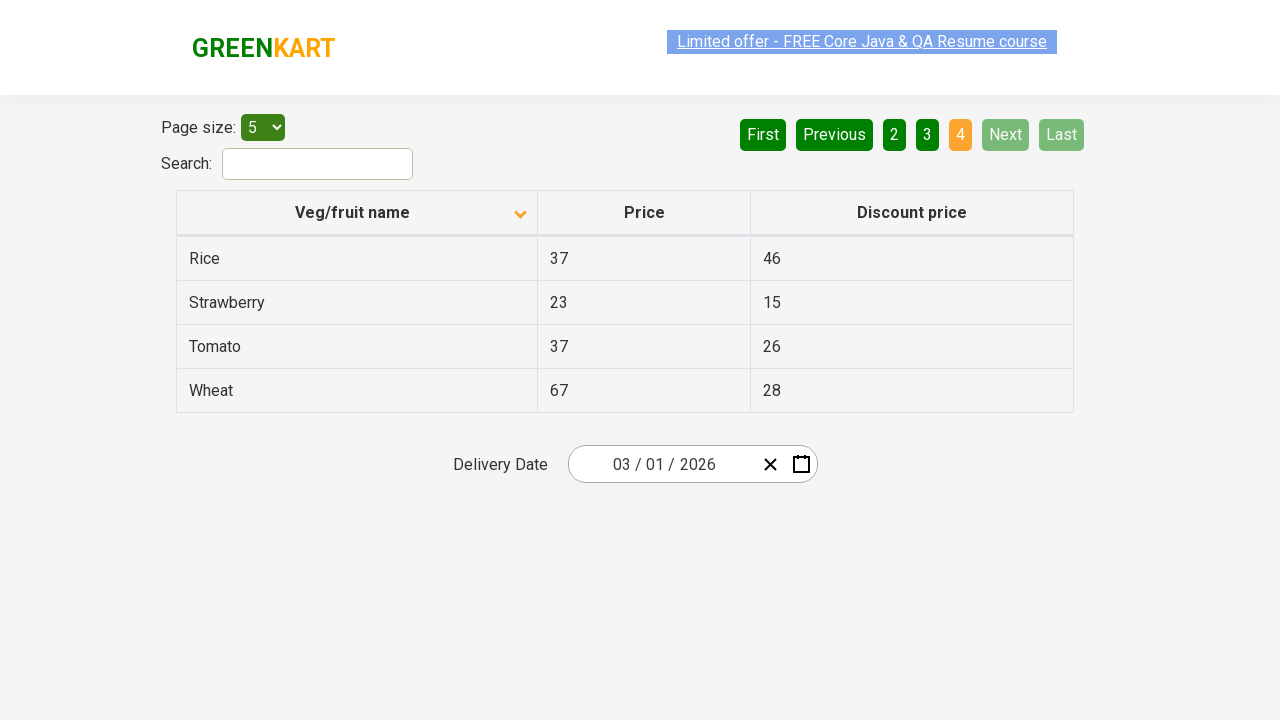

Confirmed that 'Rice' was successfully found in the paginated table
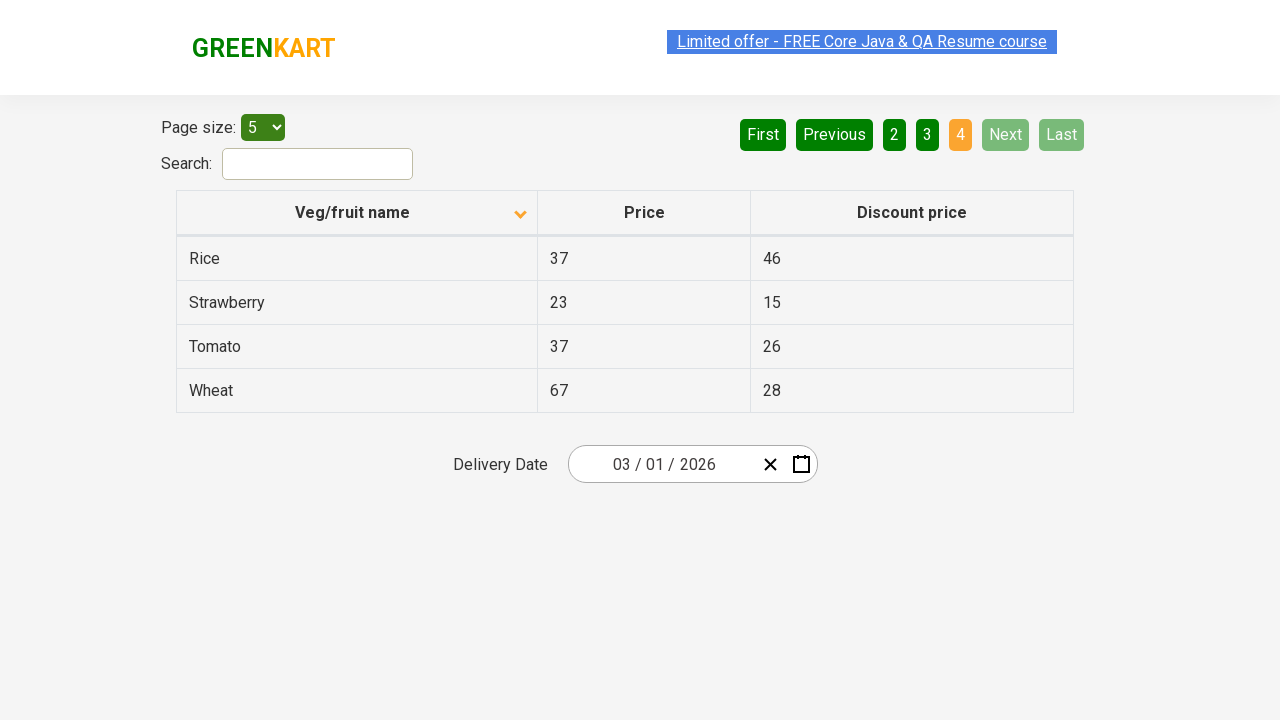

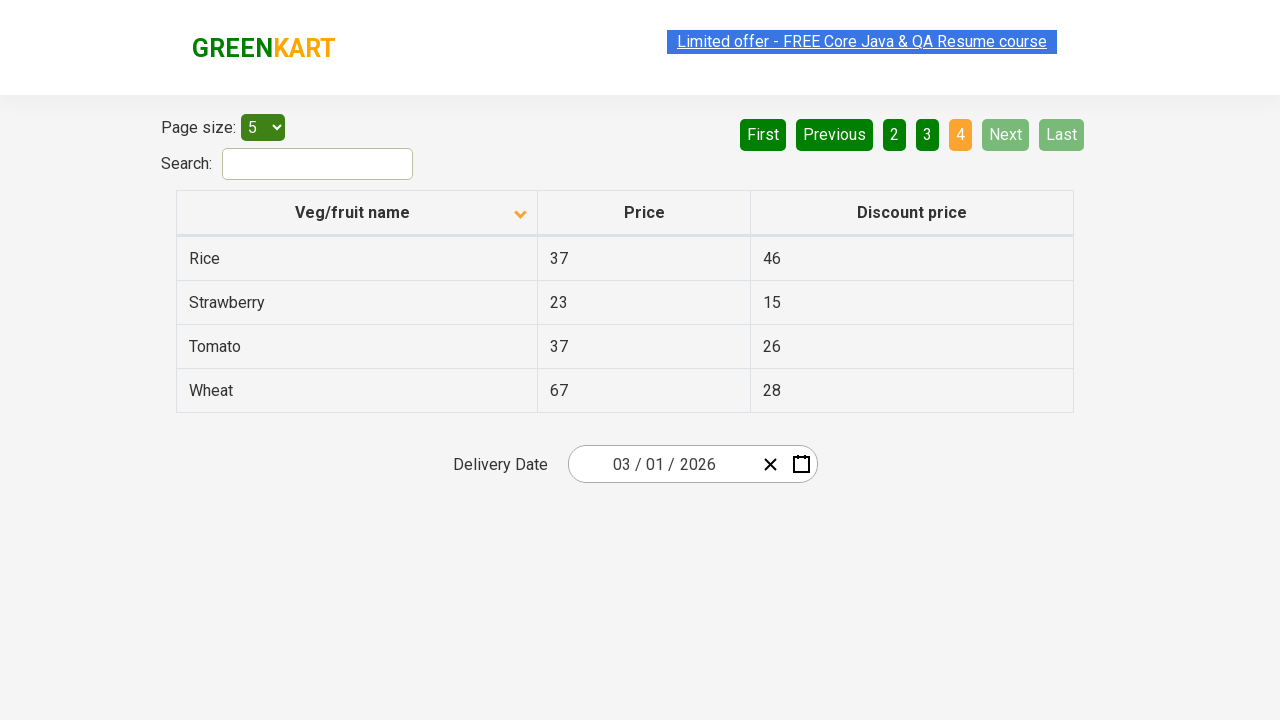